Tests drag and drop functionality by dragging an element to the second drop zone

Starting URL: https://v1.training-support.net/selenium/drag-drop

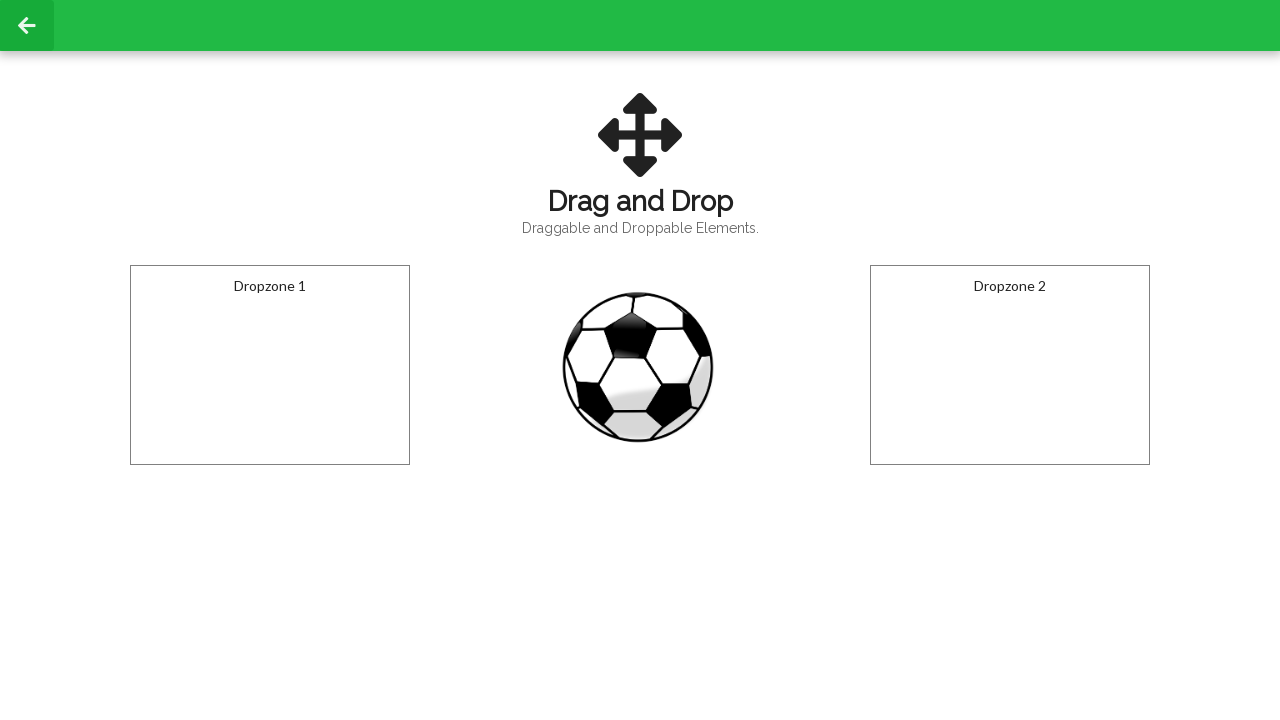

Navigated to drag and drop training page
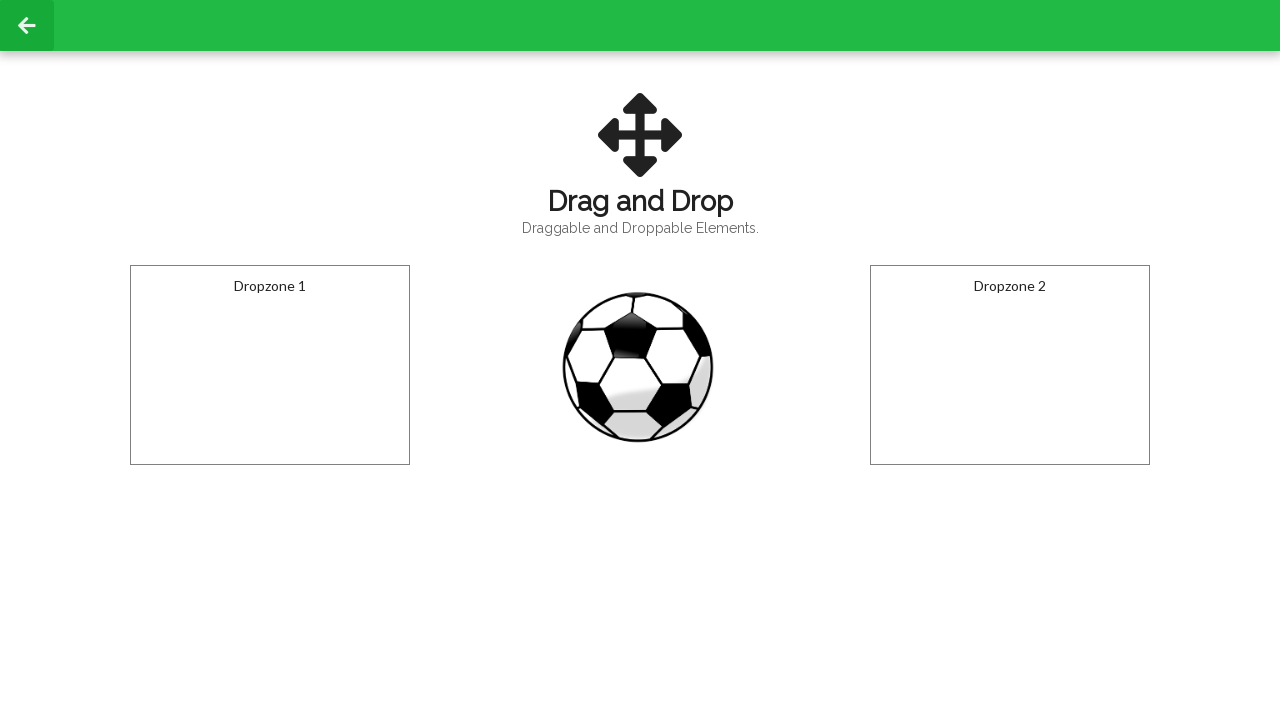

Located draggable football element
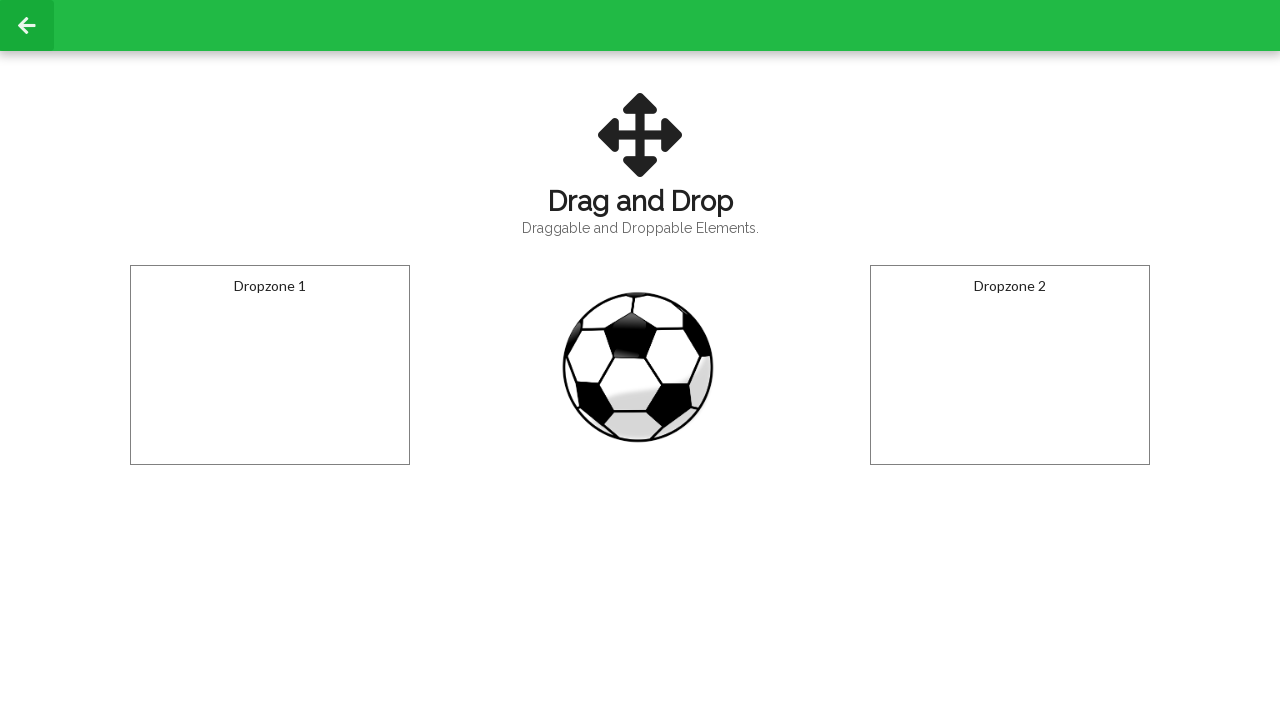

Located second drop zone element
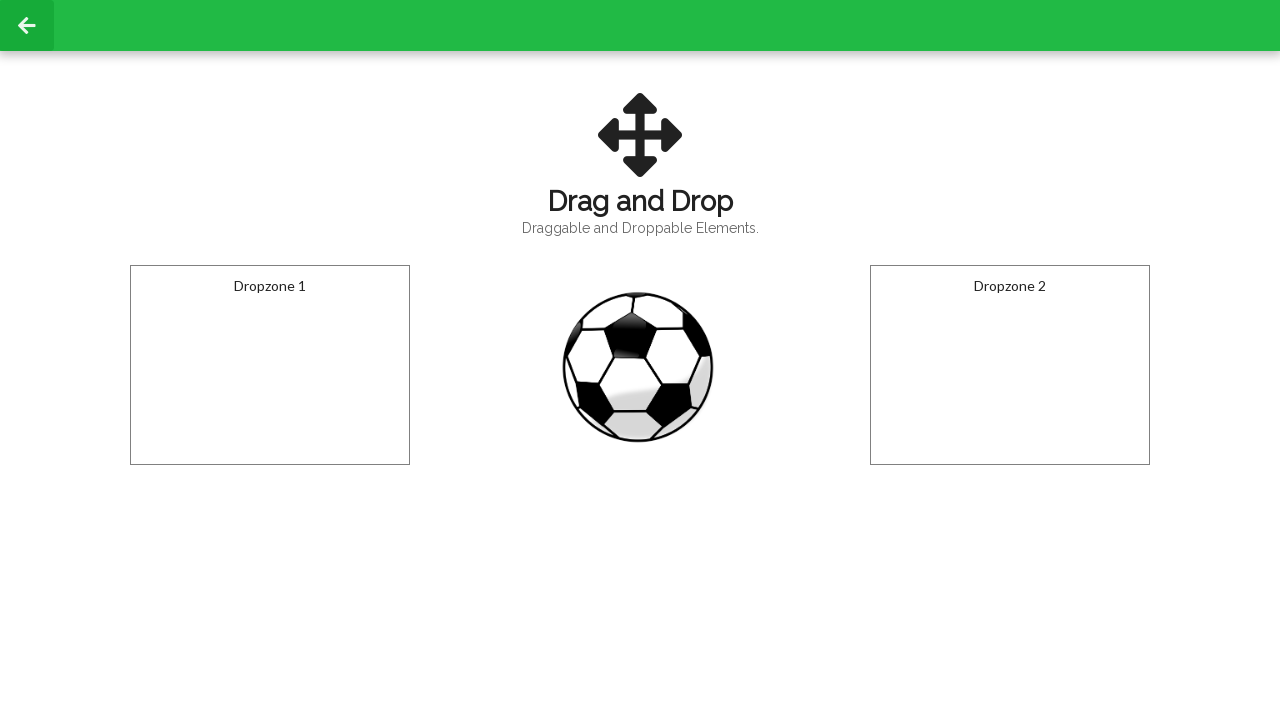

Dragged football element to the second drop zone at (1010, 365)
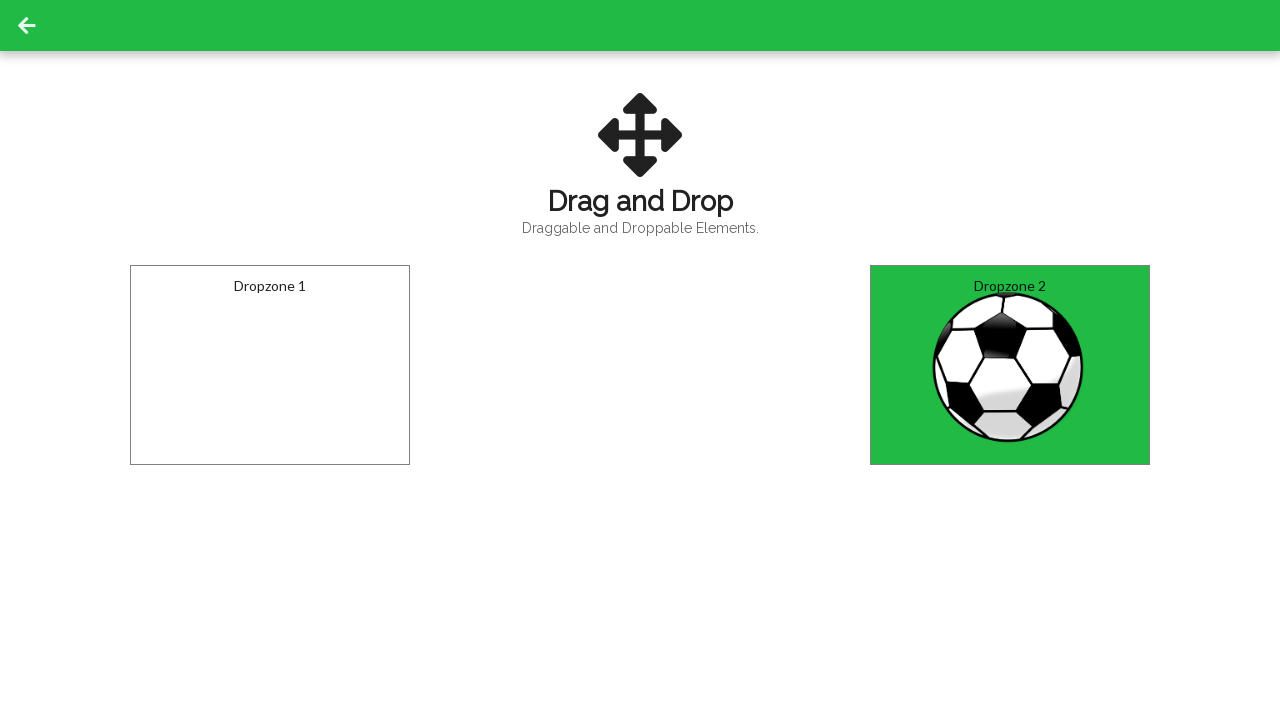

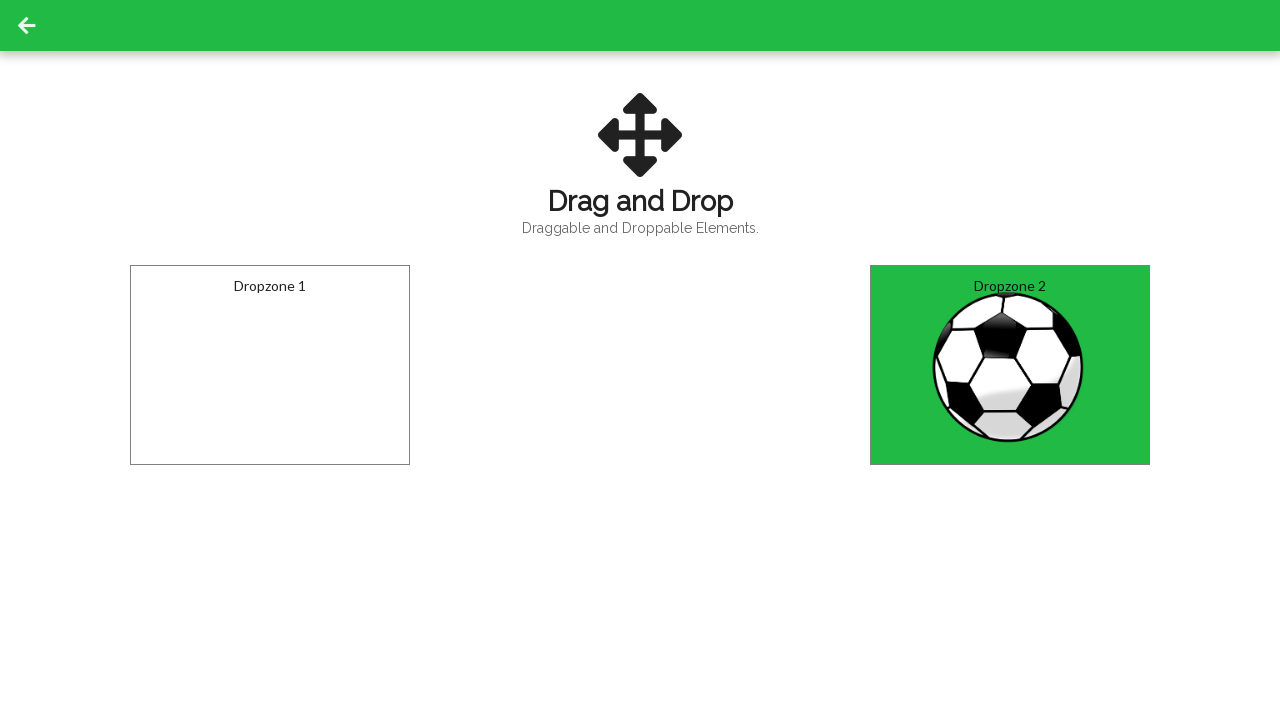